Tests checkbox functionality on jQuery UI demo page by switching to an iframe and clicking a checkbox element

Starting URL: https://jqueryui.com/checkboxradio/

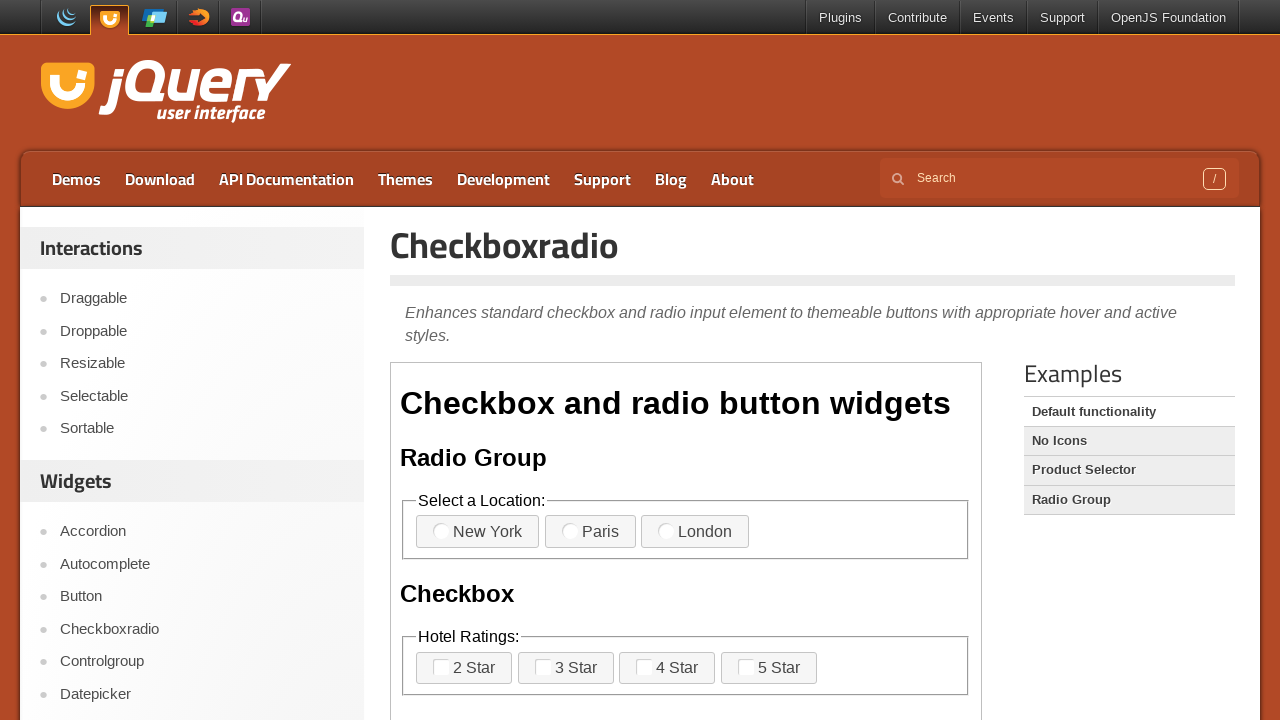

Located and switched to the first iframe containing the checkbox demo
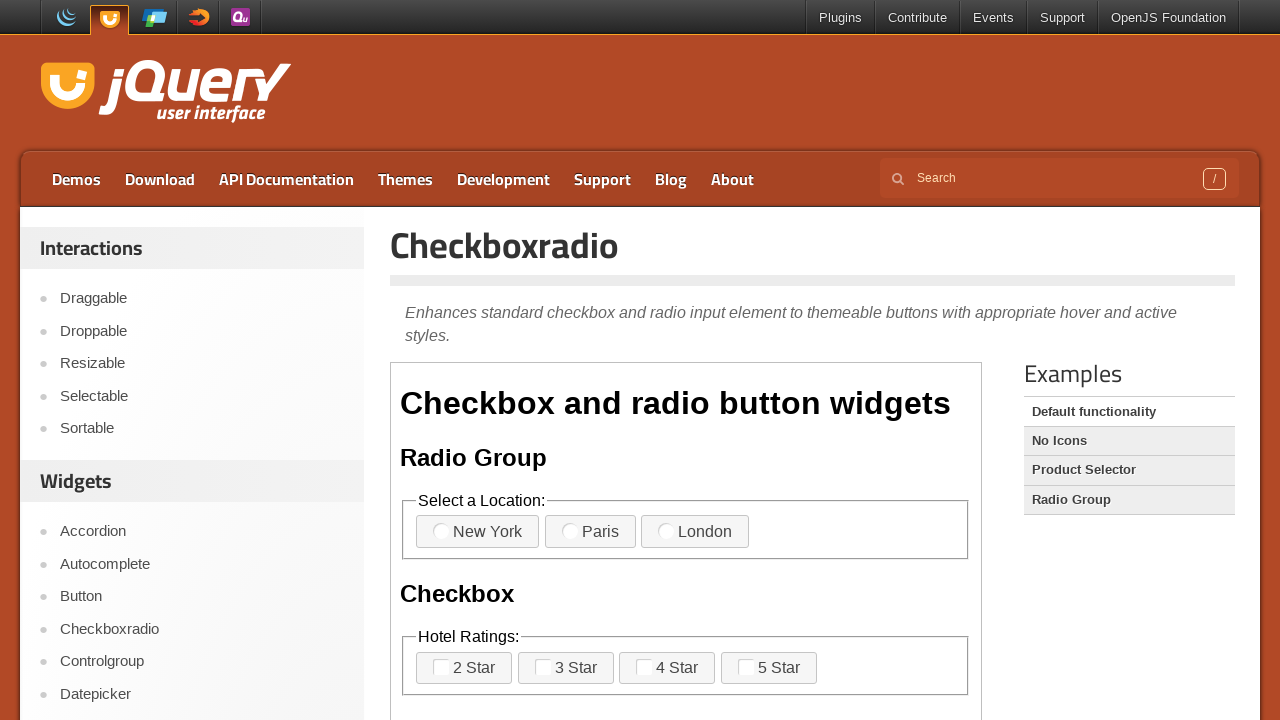

Clicked the checkbox element (9th ui-checkboxradio-icon-space) at (576, 360) on xpath=//iframe >> nth=0 >> internal:control=enter-frame >> (//span[@class='ui-ch
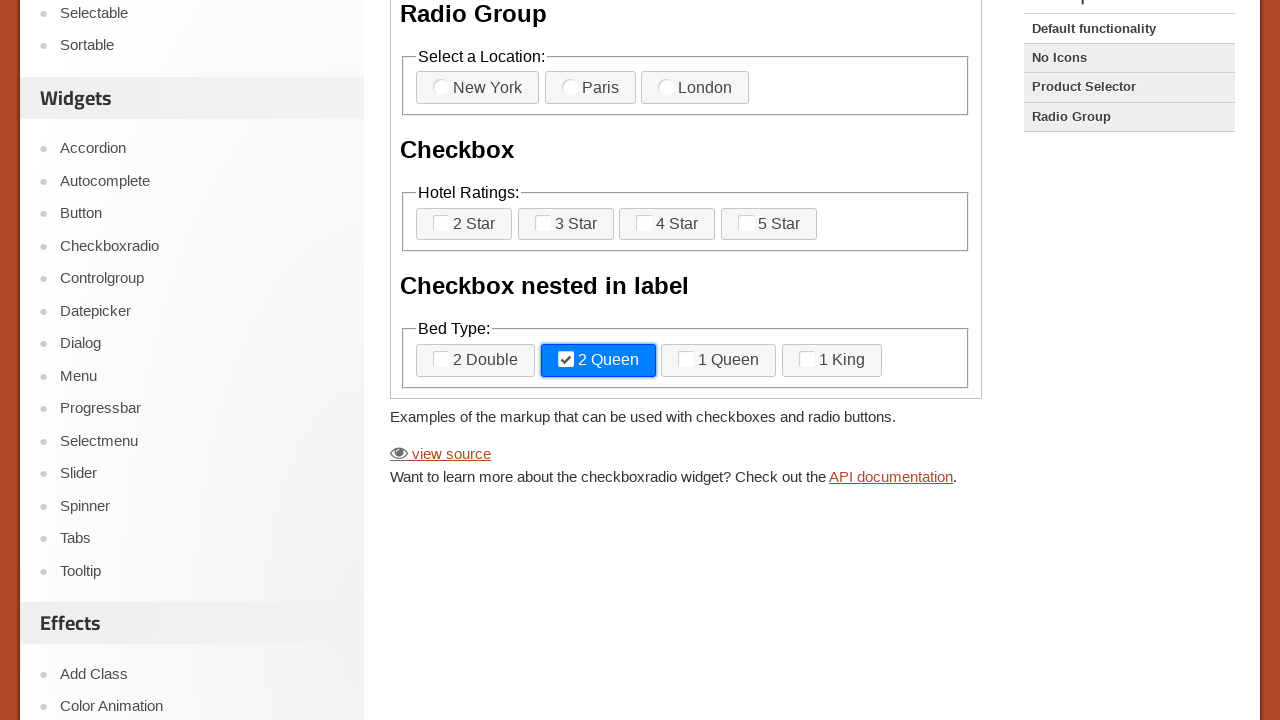

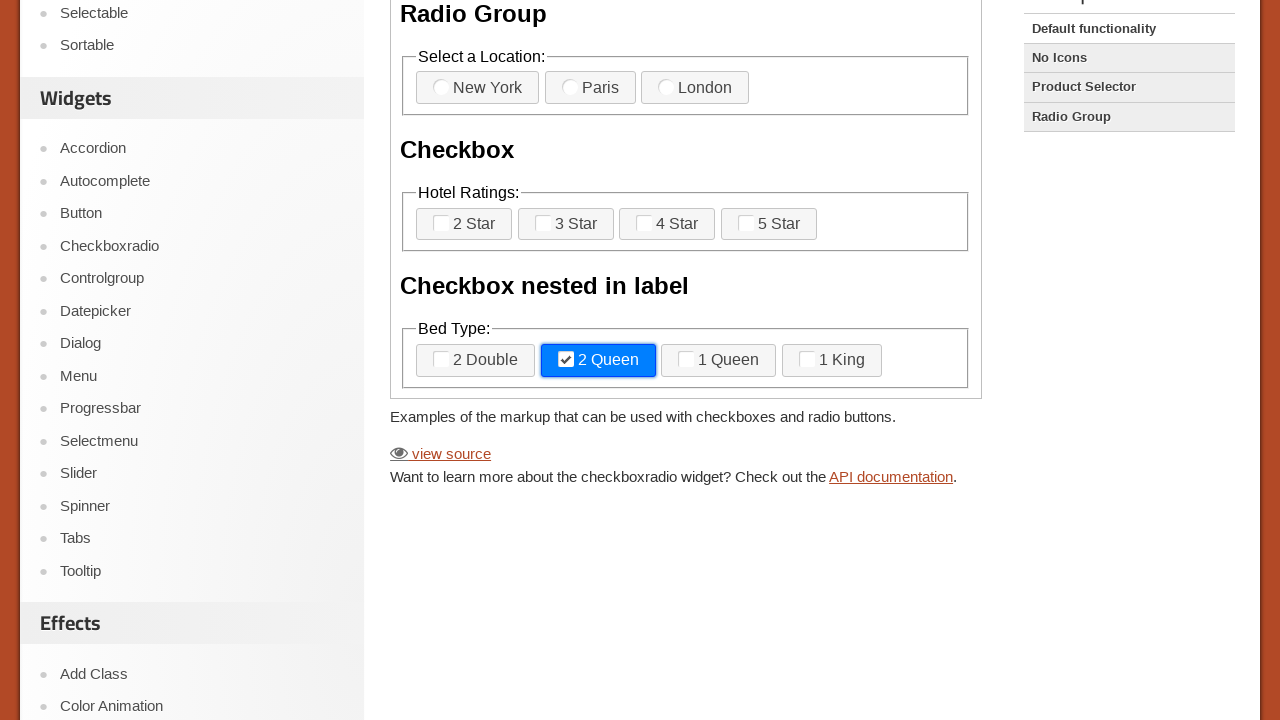